Navigates to a table page and interacts with checkboxes based on finding a specific last name in the table

Starting URL: https://letcode.in/table

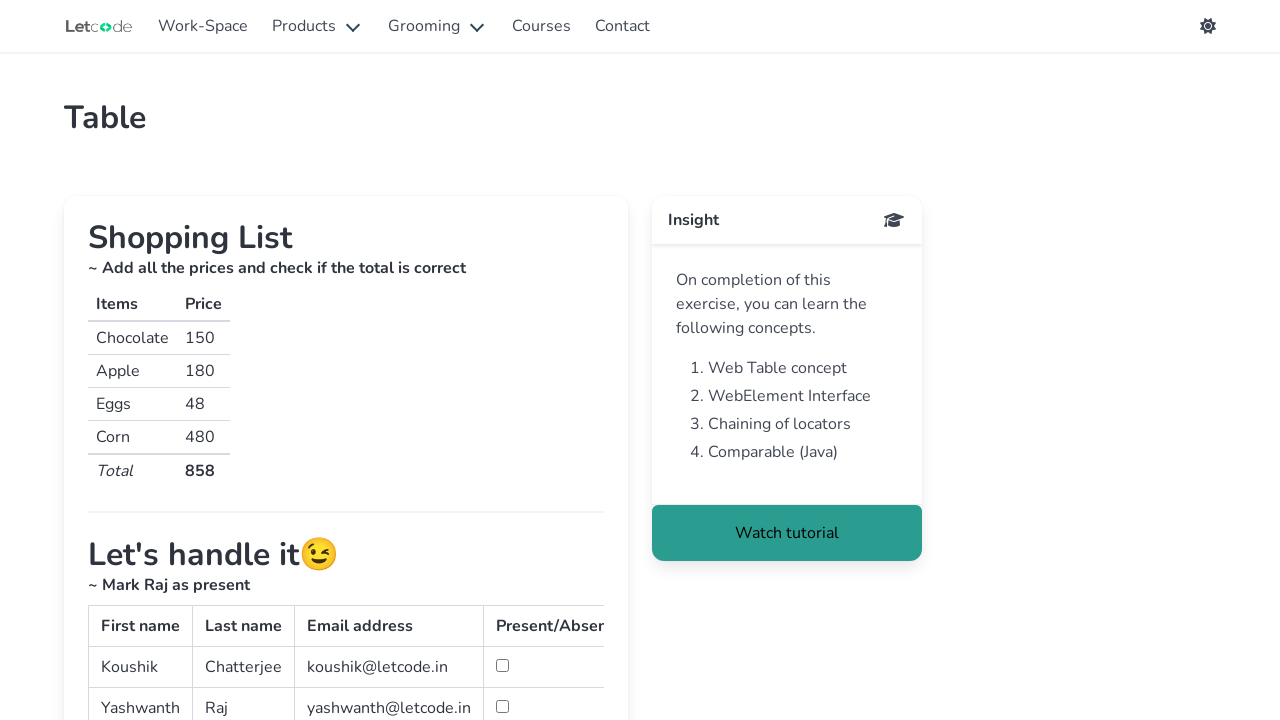

Located the table element with ID 'simpletable'
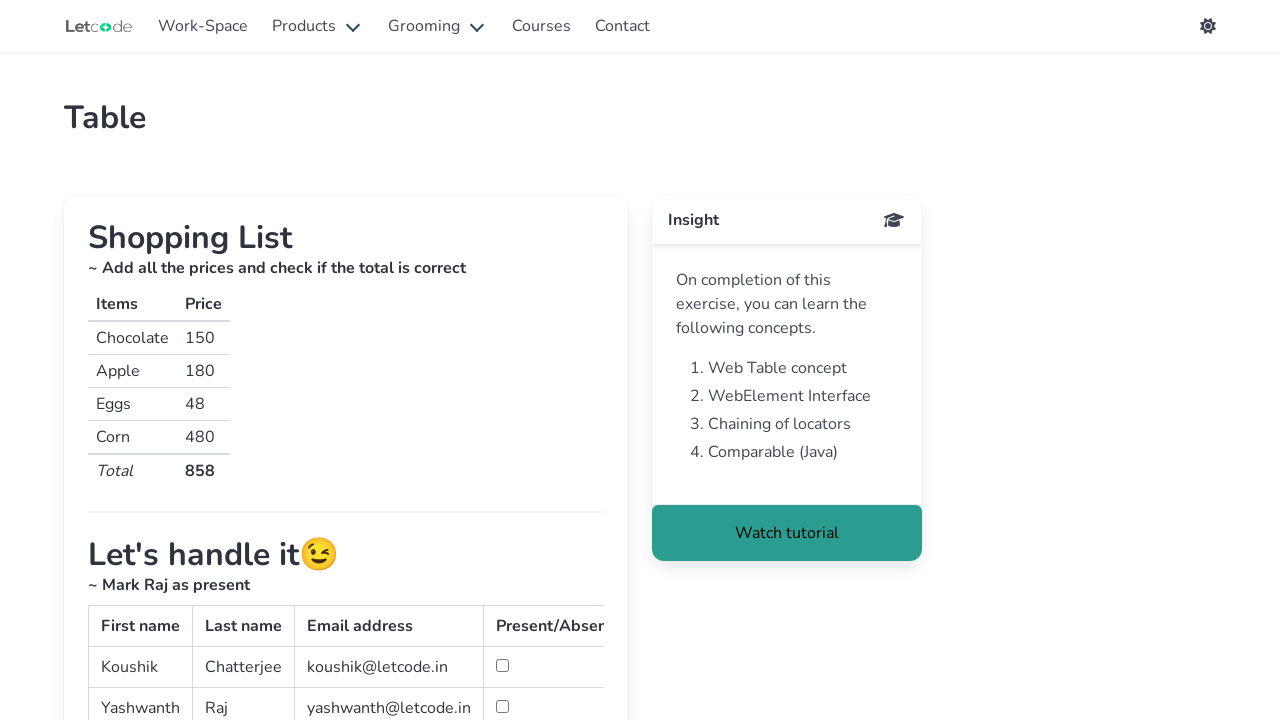

Retrieved all rows from the table body
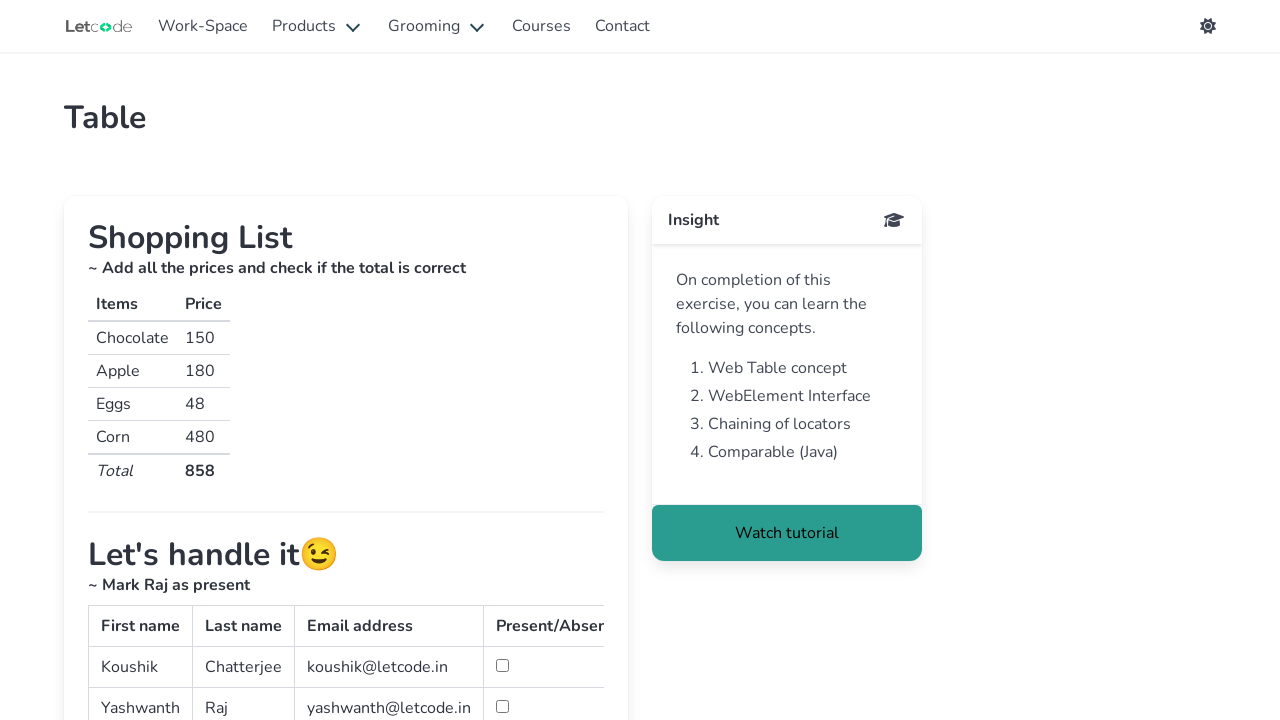

Retrieved all cells from current row
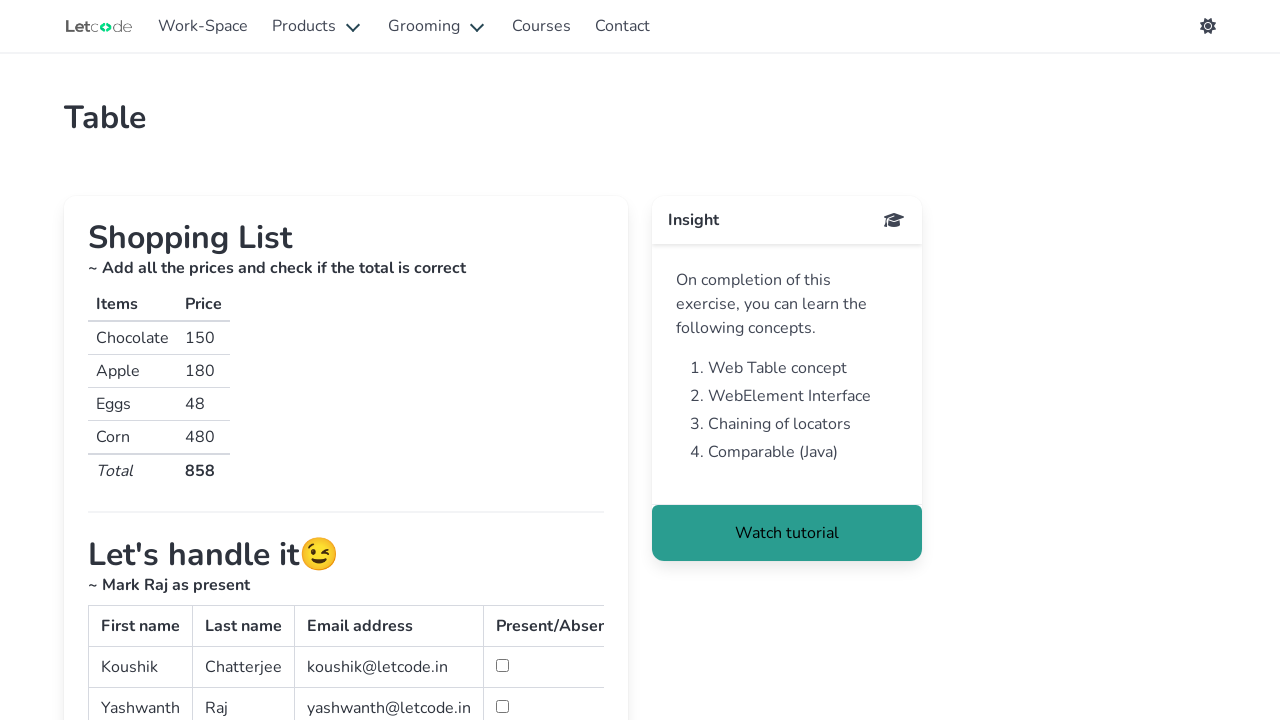

Extracted last name from second column: 'Chatterjee'
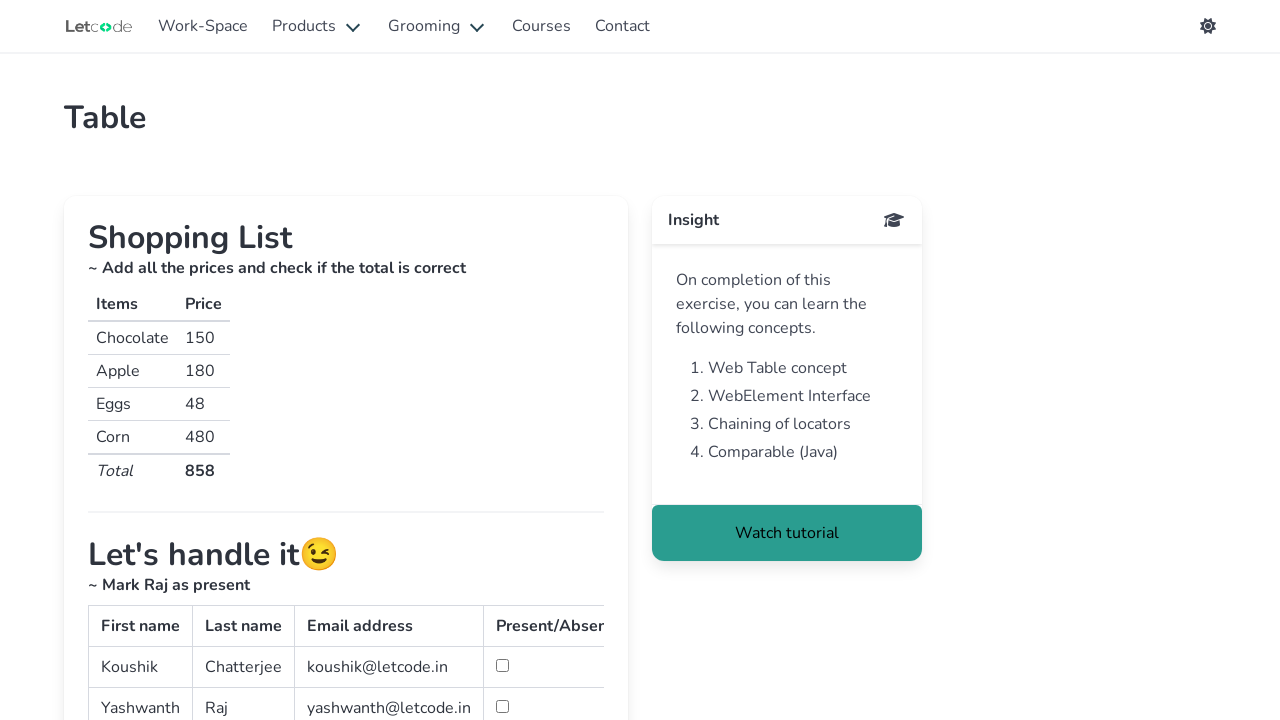

Found 'Chatterjee' and clicked the checkbox in the 4th column at (502, 666) on #simpletable >> tbody tr >> nth=0 >> td >> nth=3 >> input
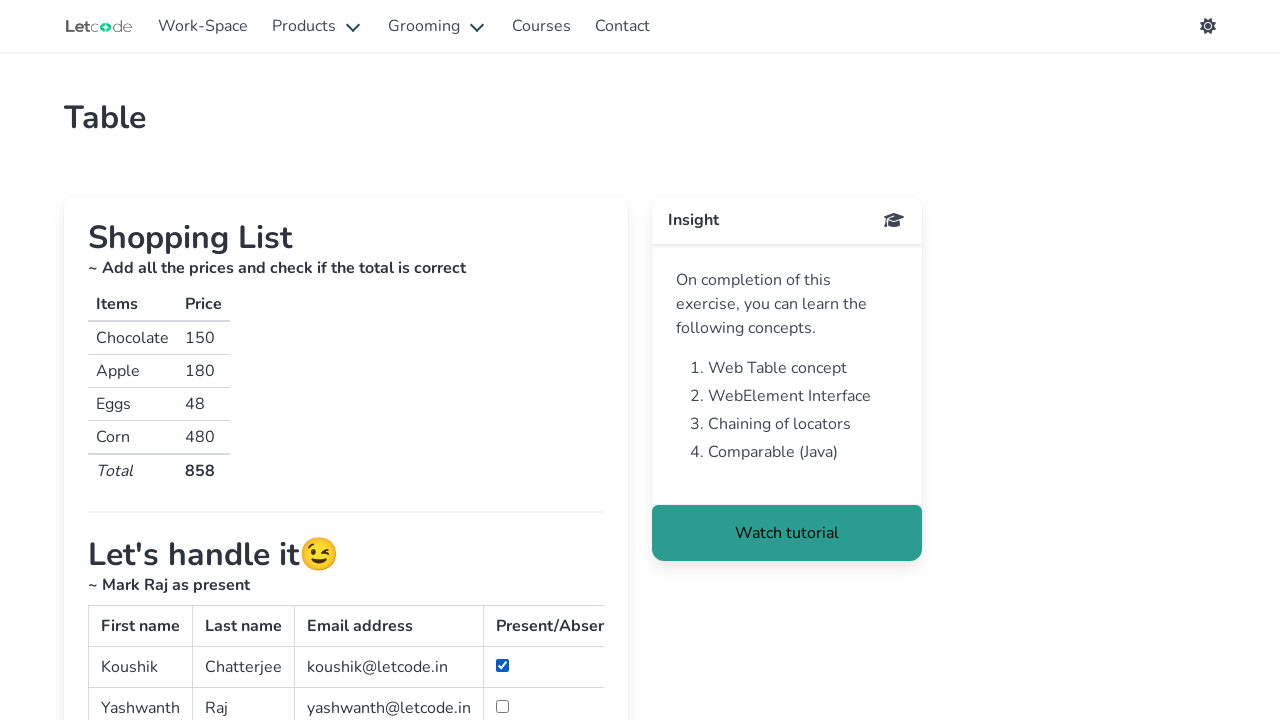

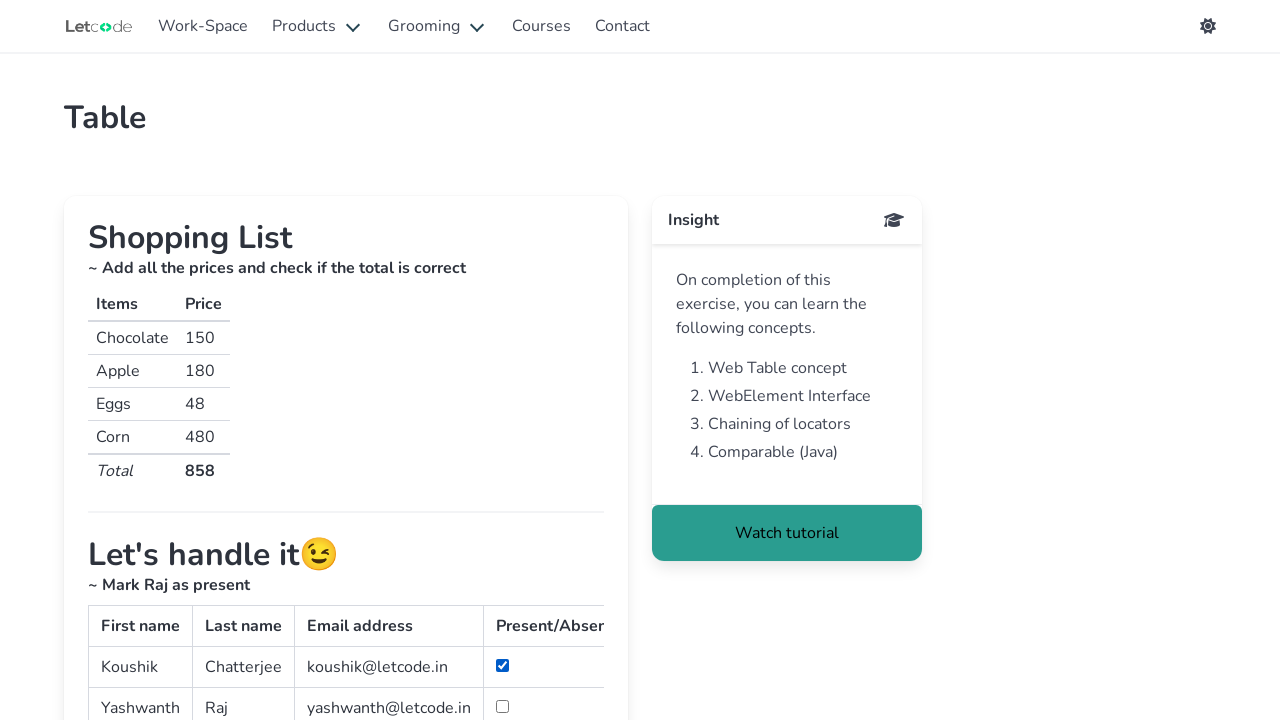